Tests registration failure when first name field is left empty and verifies error message

Starting URL: https://sharelane.com/cgi-bin/register.py

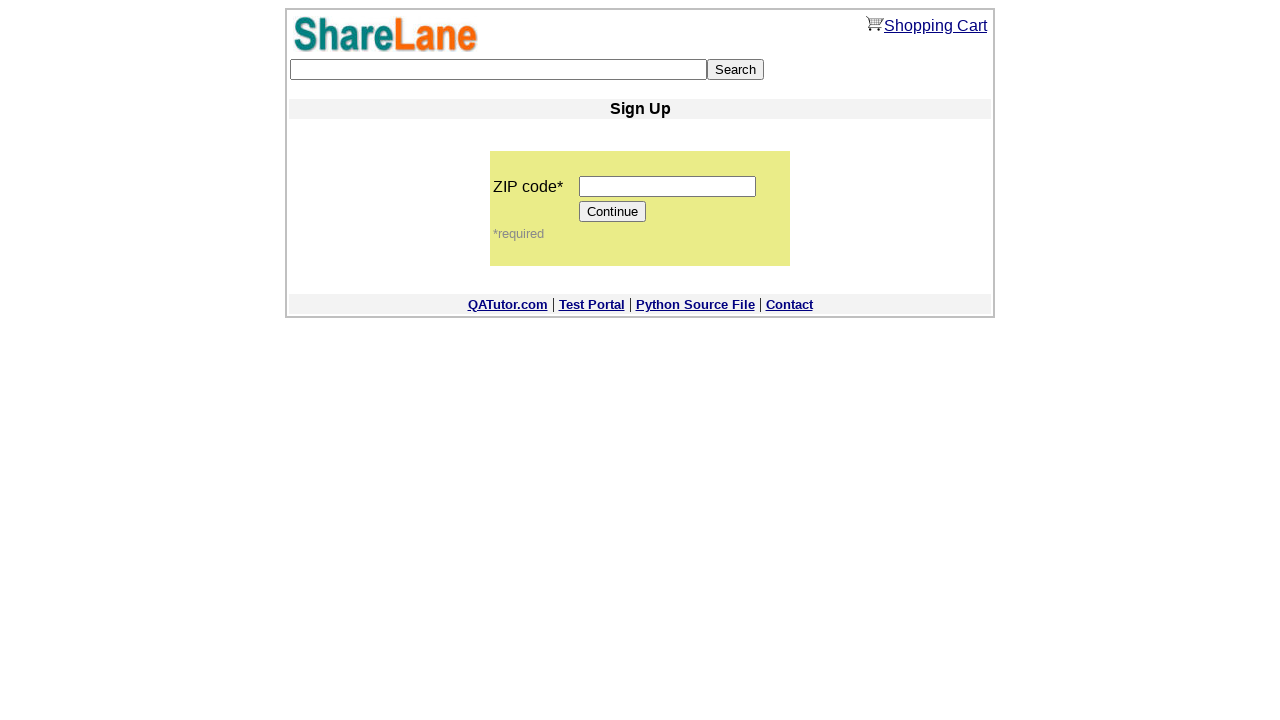

Filled zip code field with '12345' on input[name='zip_code']
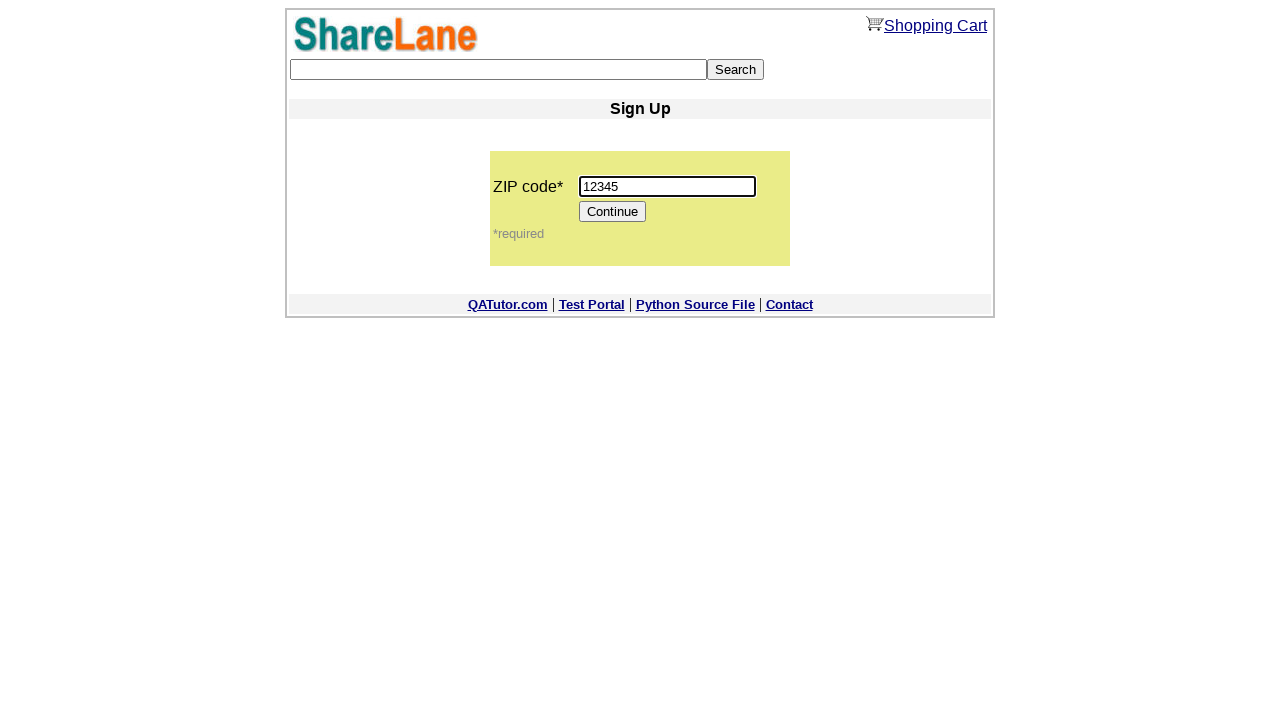

Clicked Continue button to proceed to registration form at (613, 212) on input[value='Continue']
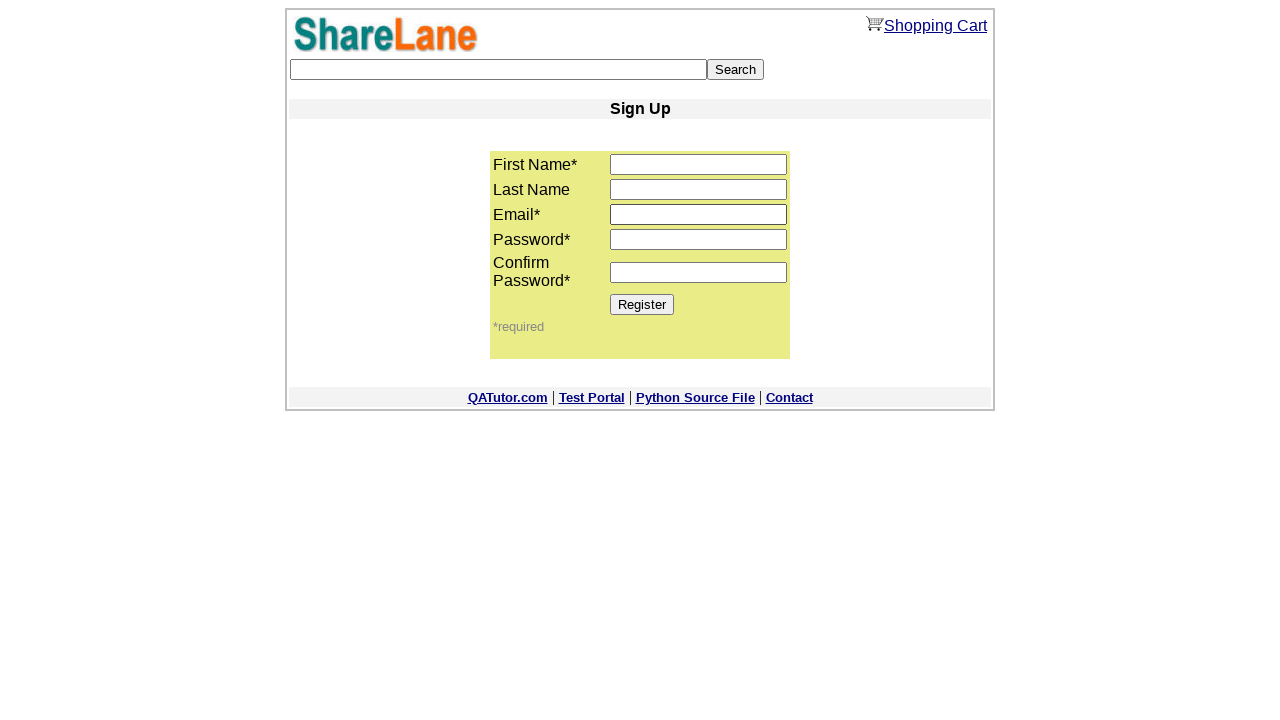

Left first name field empty on input[name='first_name']
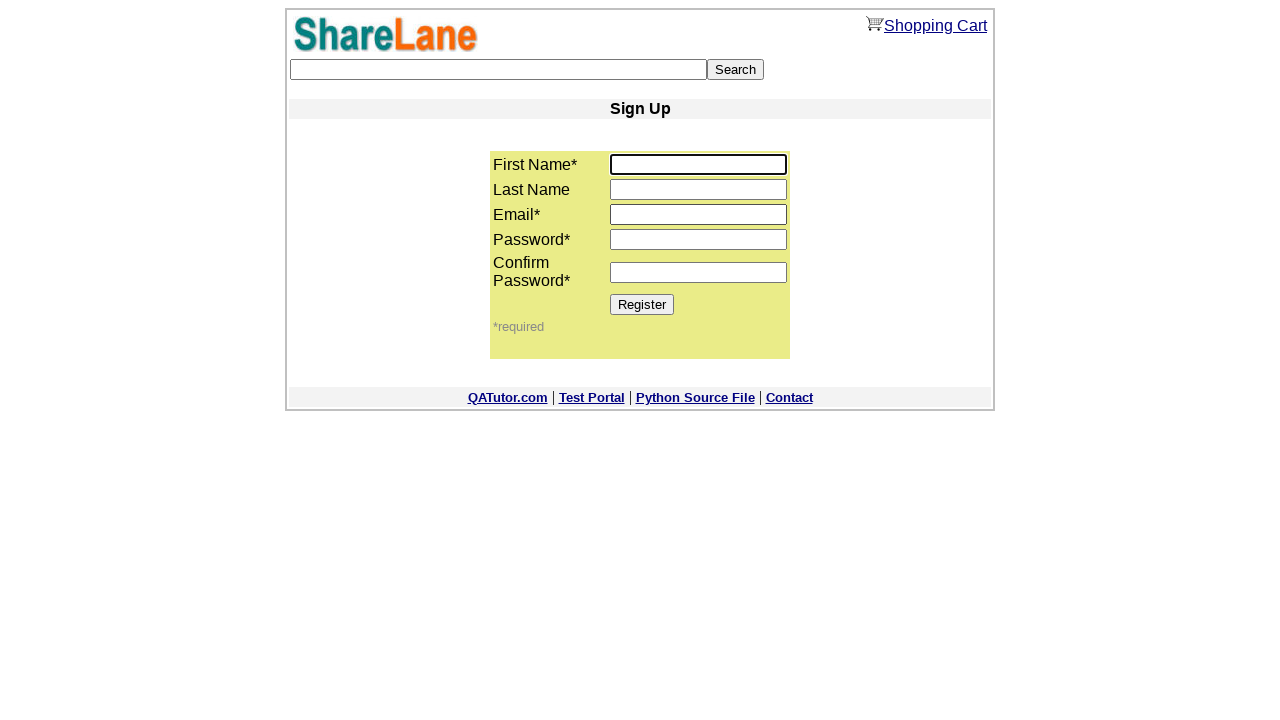

Filled email field with 'tati@gmail.com' on input[name='email']
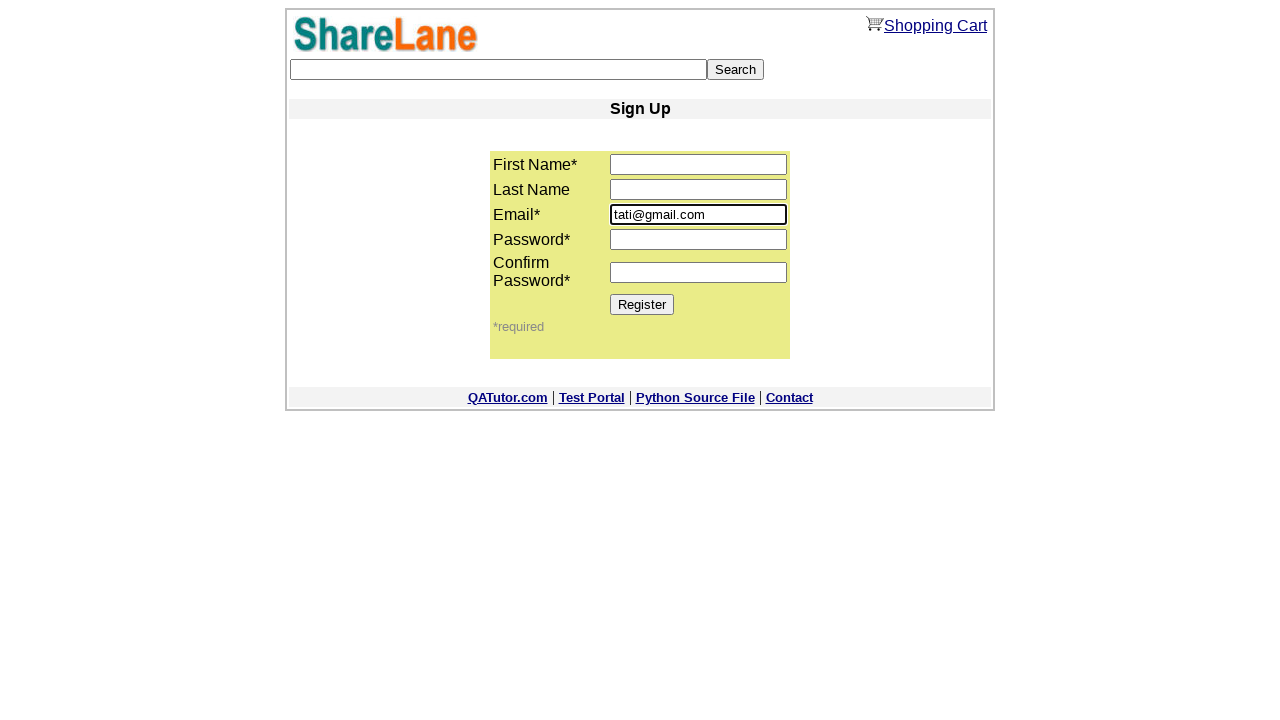

Filled password field with 'Tester_1' on input[name='password1']
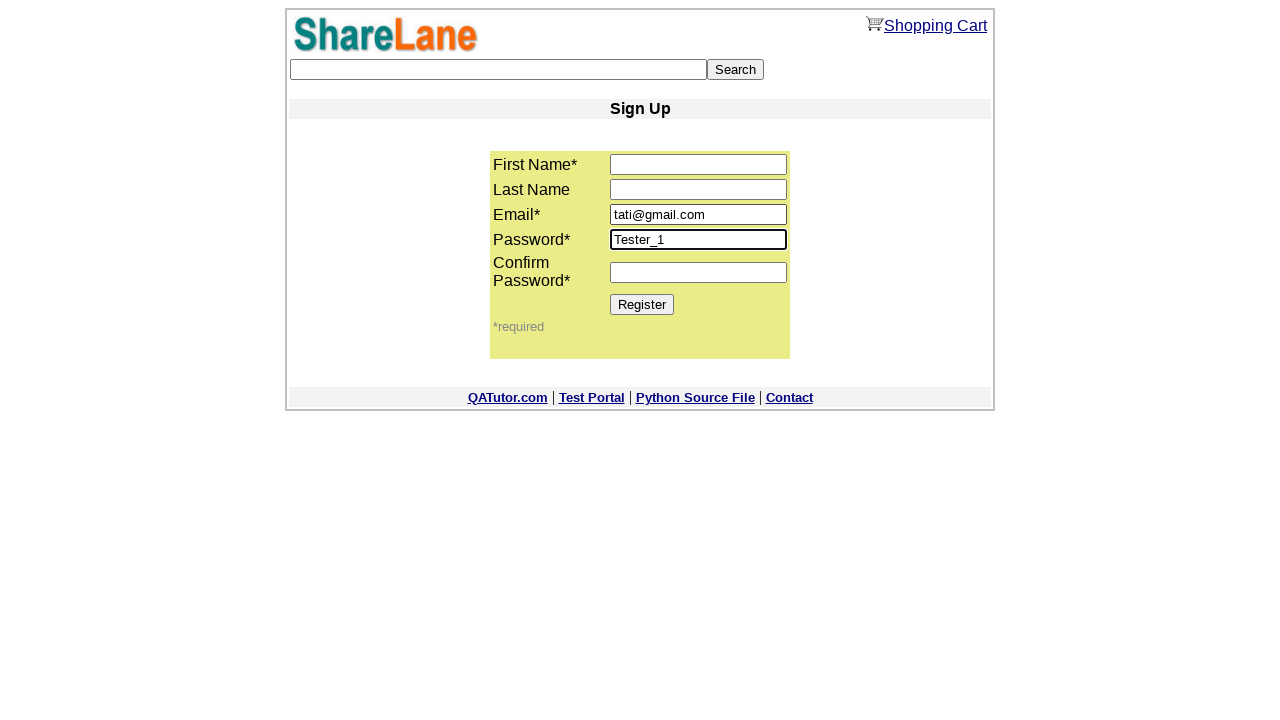

Filled password confirmation field with 'Tester_1' on input[name='password2']
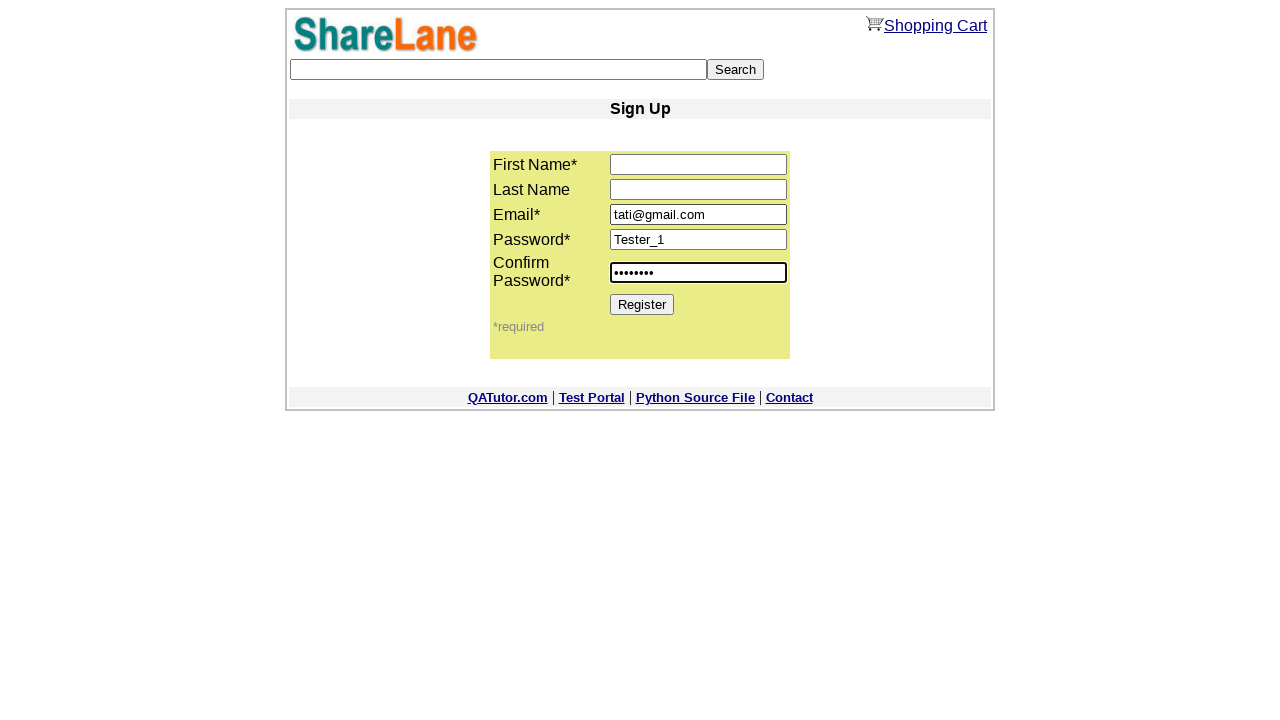

Clicked Register button to submit form at (642, 304) on input[value='Register']
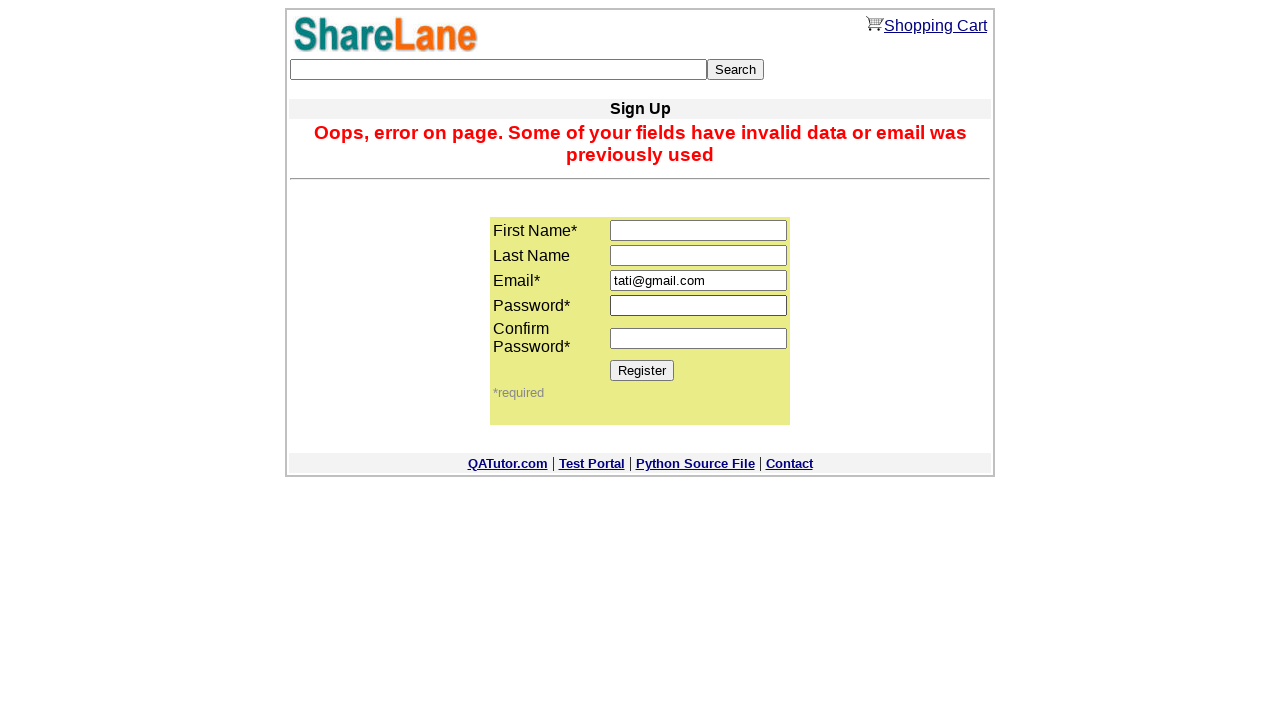

Verified error message appeared for empty first name field
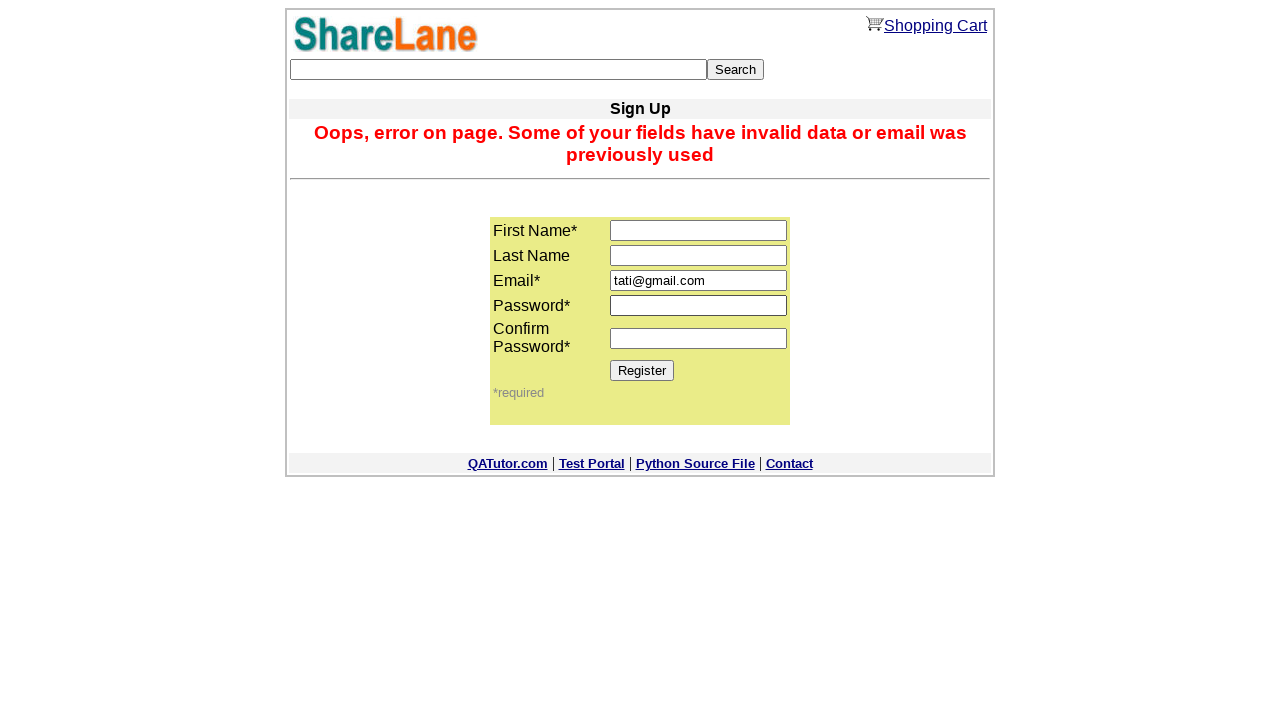

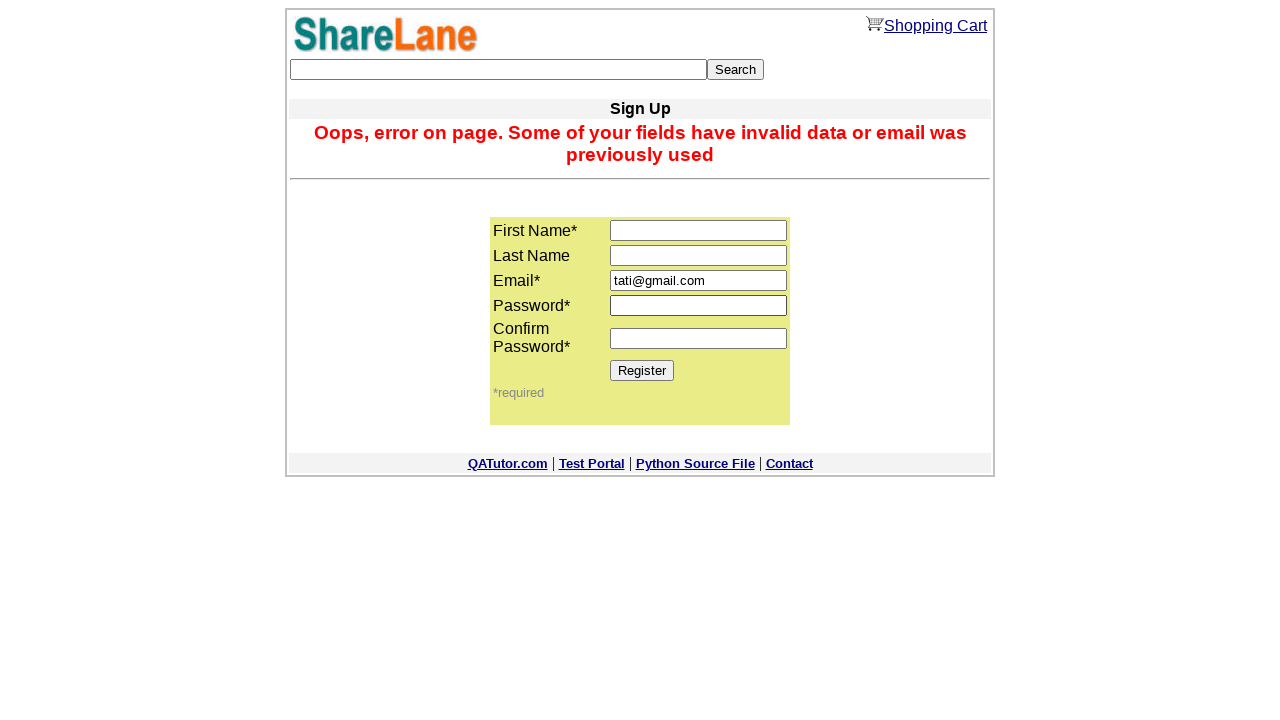